Gets and prints the text of a label element on the Text Box page

Starting URL: https://demoqa.com/elements

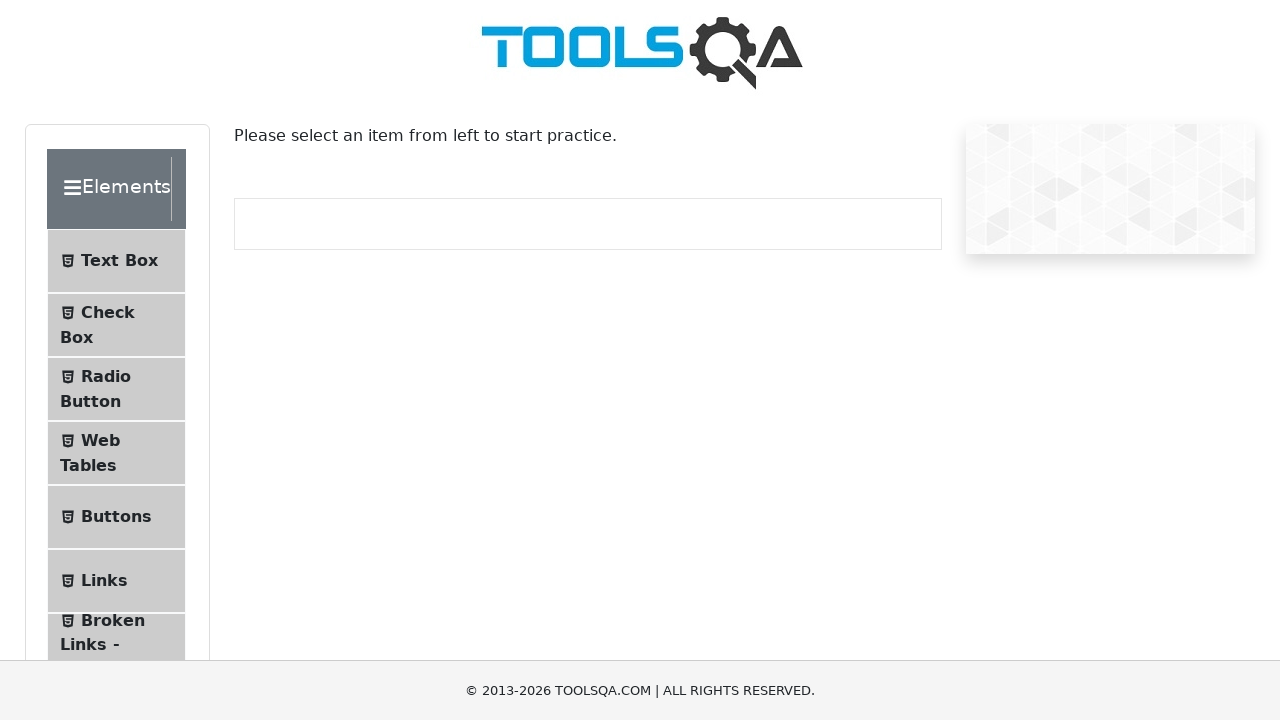

Clicked on Text Box menu item at (119, 261) on xpath=//span[text()='Text Box']
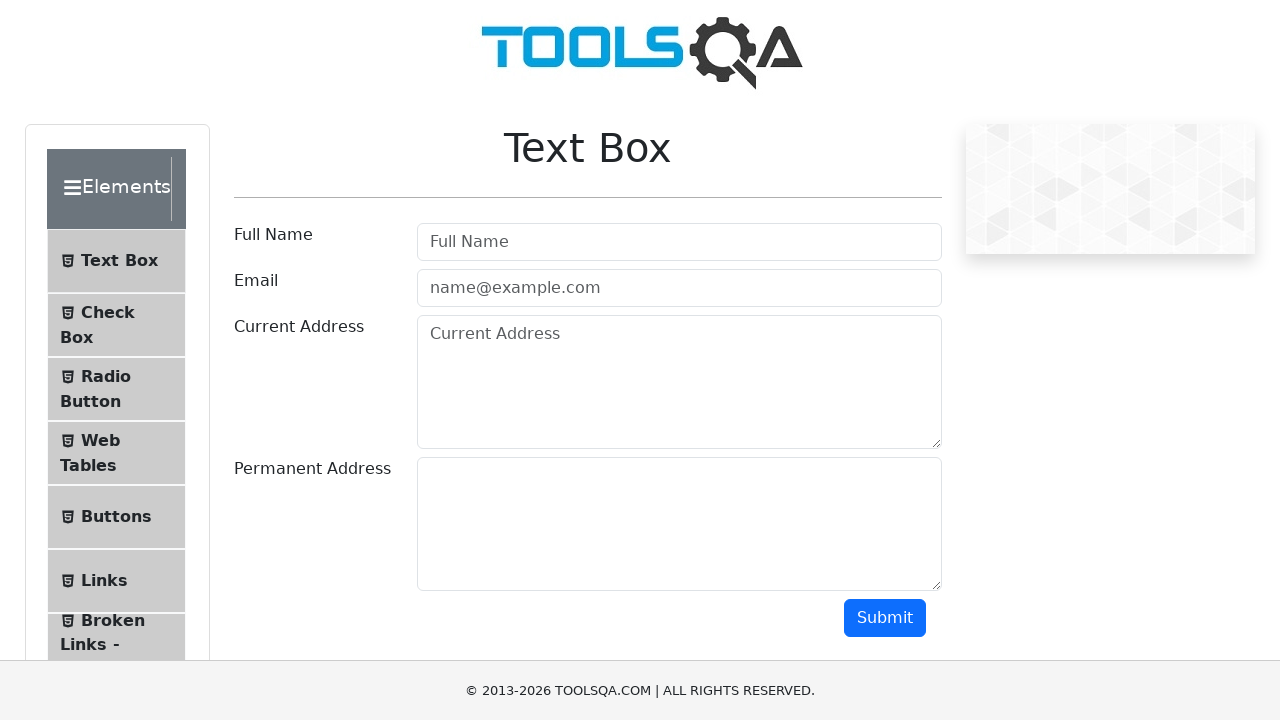

Retrieved text content from userName label element
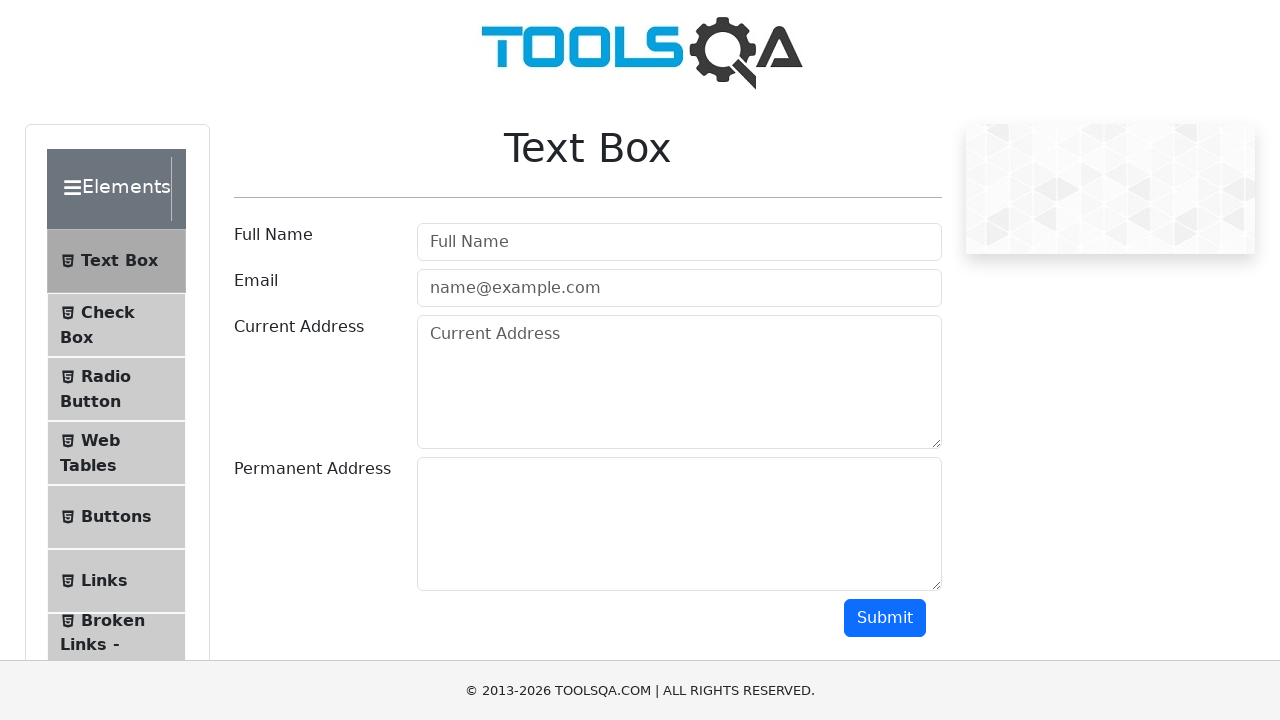

Printed label text to console
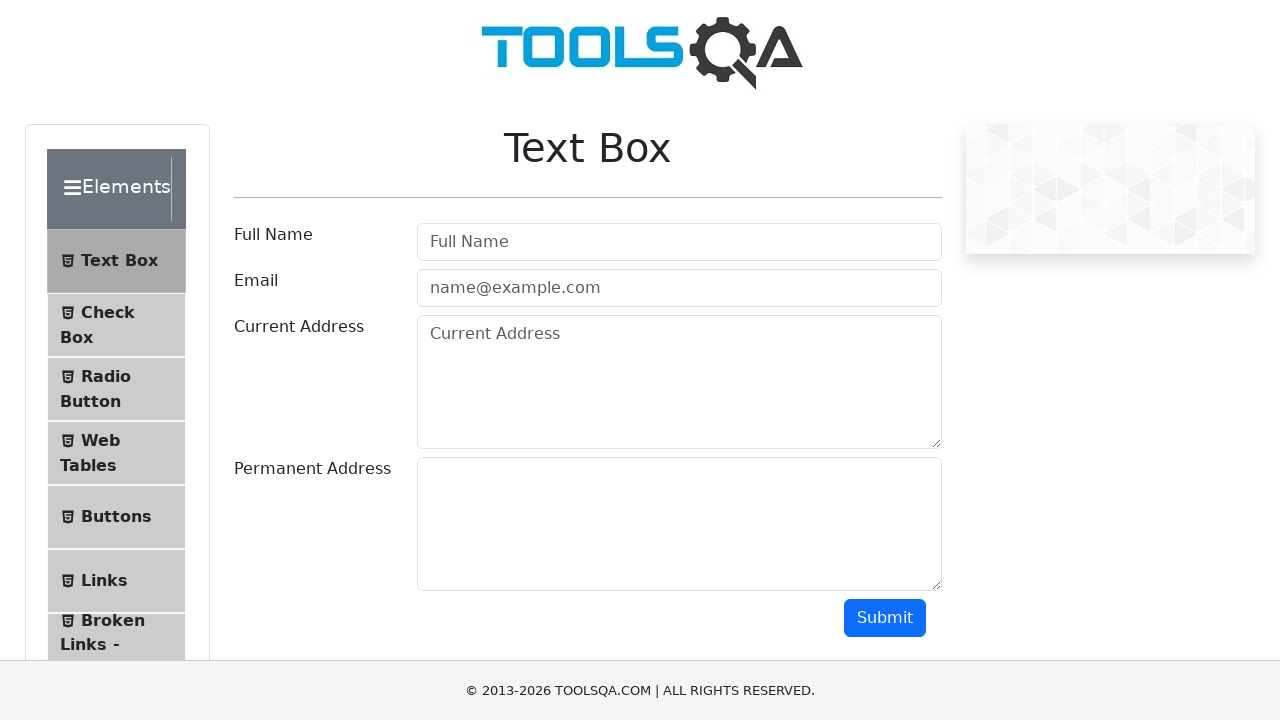

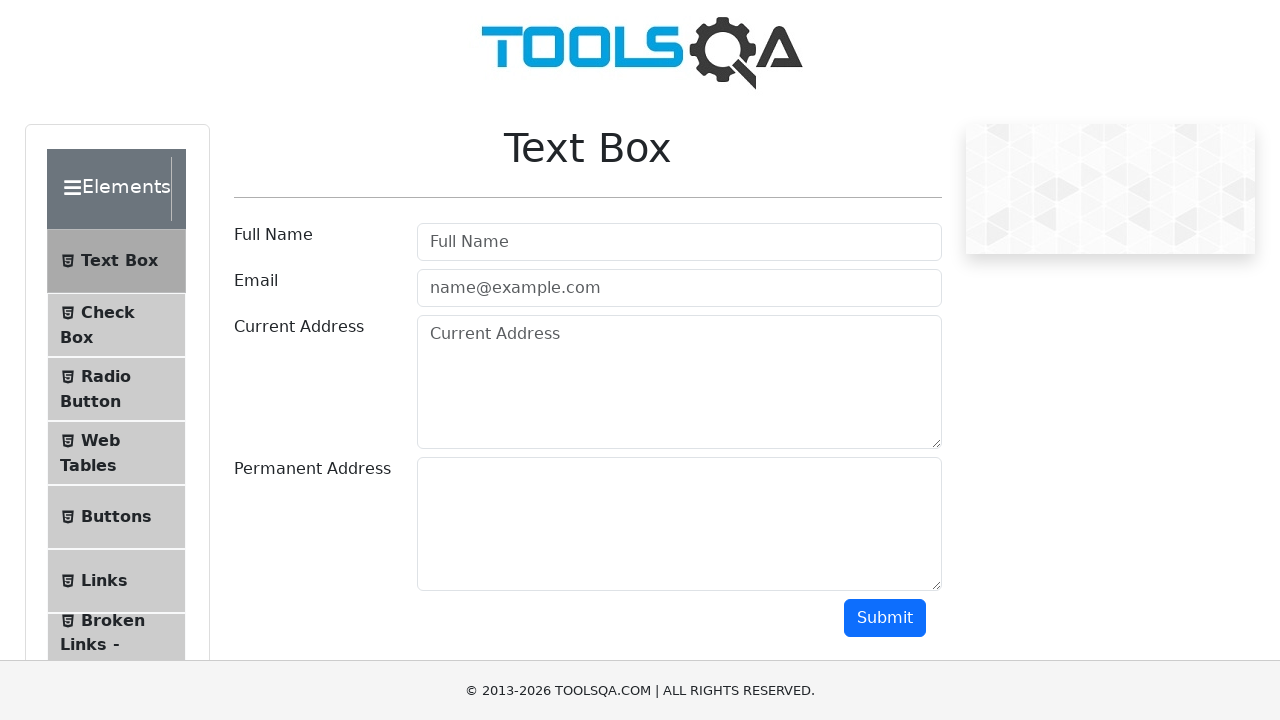